Tests division operation on a calculator by entering two numbers and verifying the result

Starting URL: https://safatelli.github.io/tp-test-logiciel/assets/calc.html

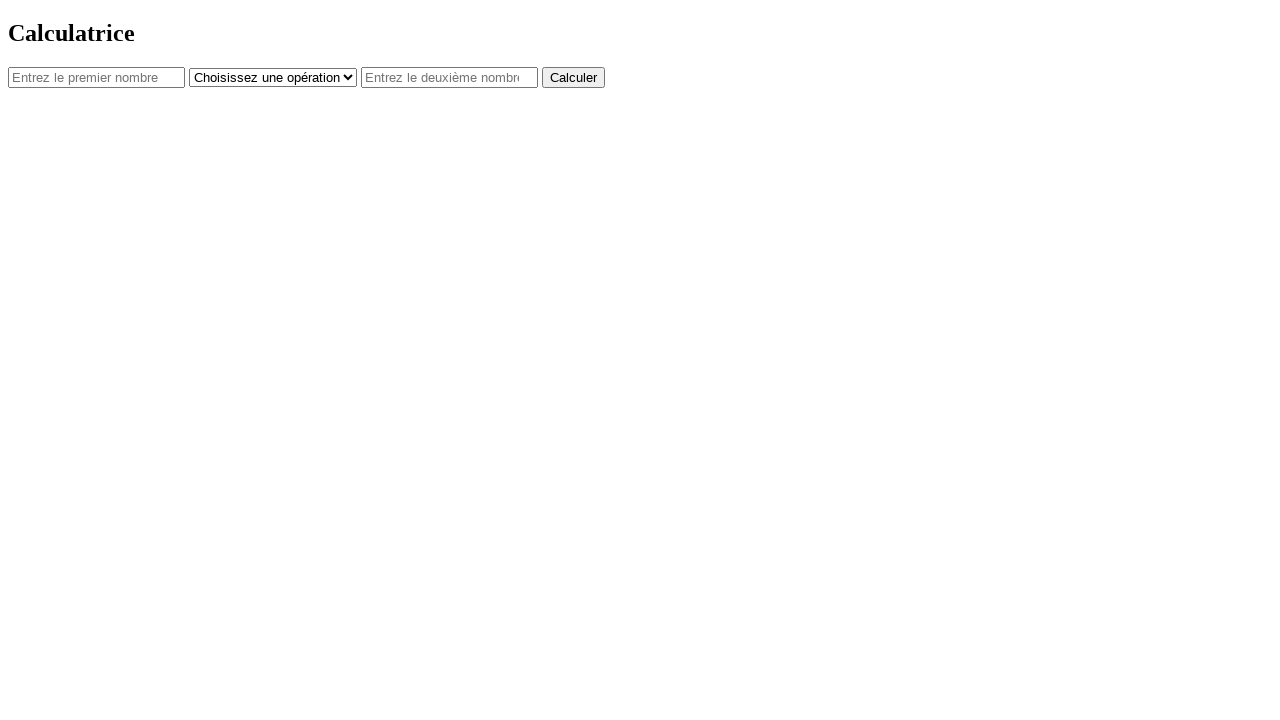

Clicked on first number input field at (96, 77) on #num1
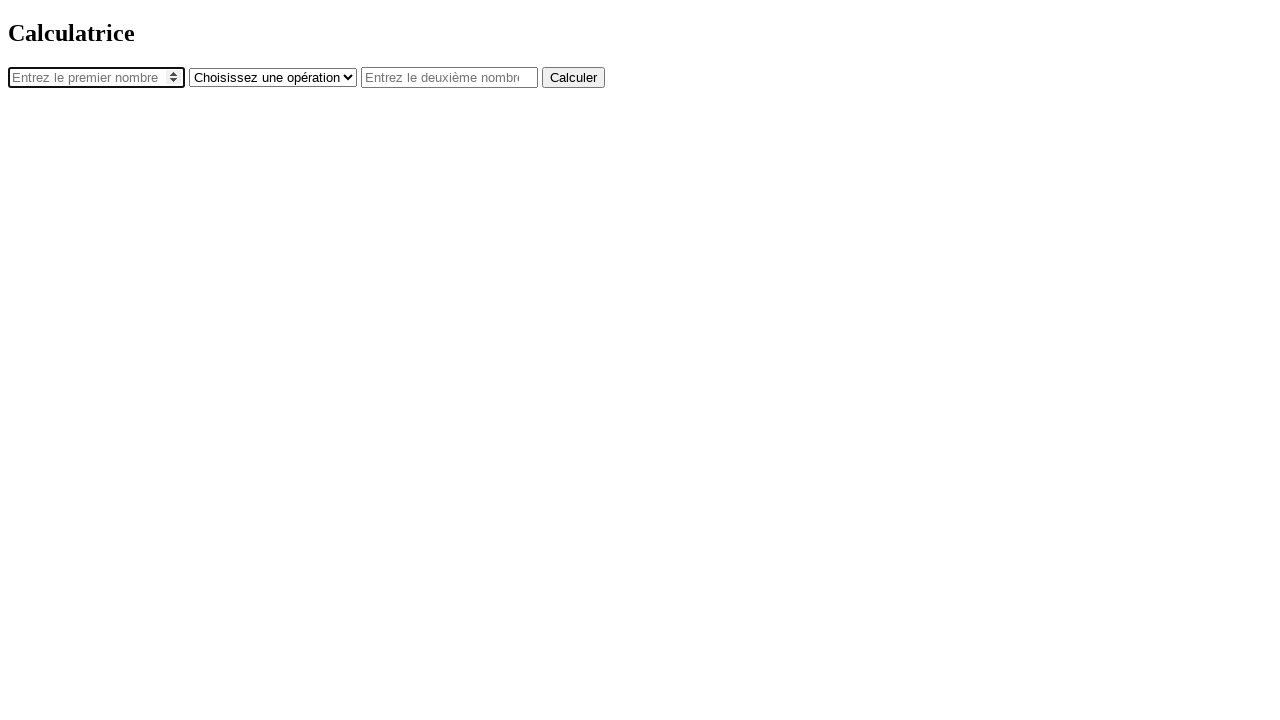

Entered '15' in first number field on #num1
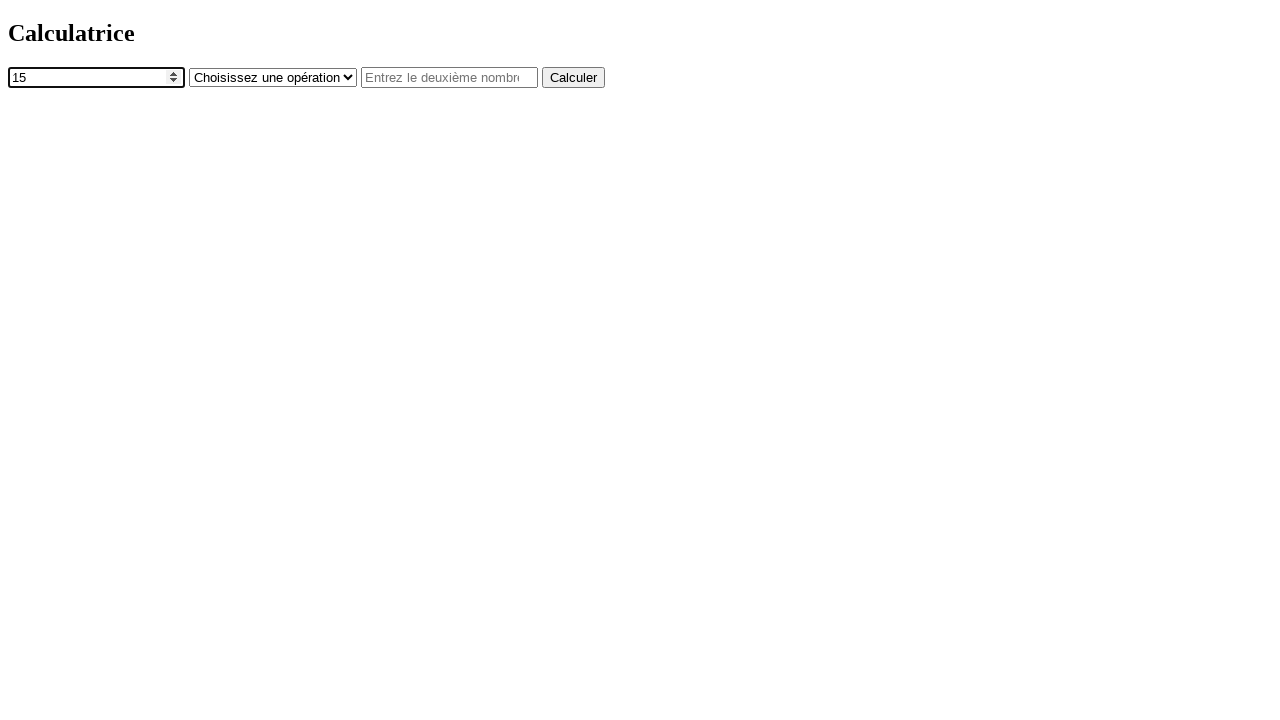

Clicked on operator dropdown at (273, 77) on #operator
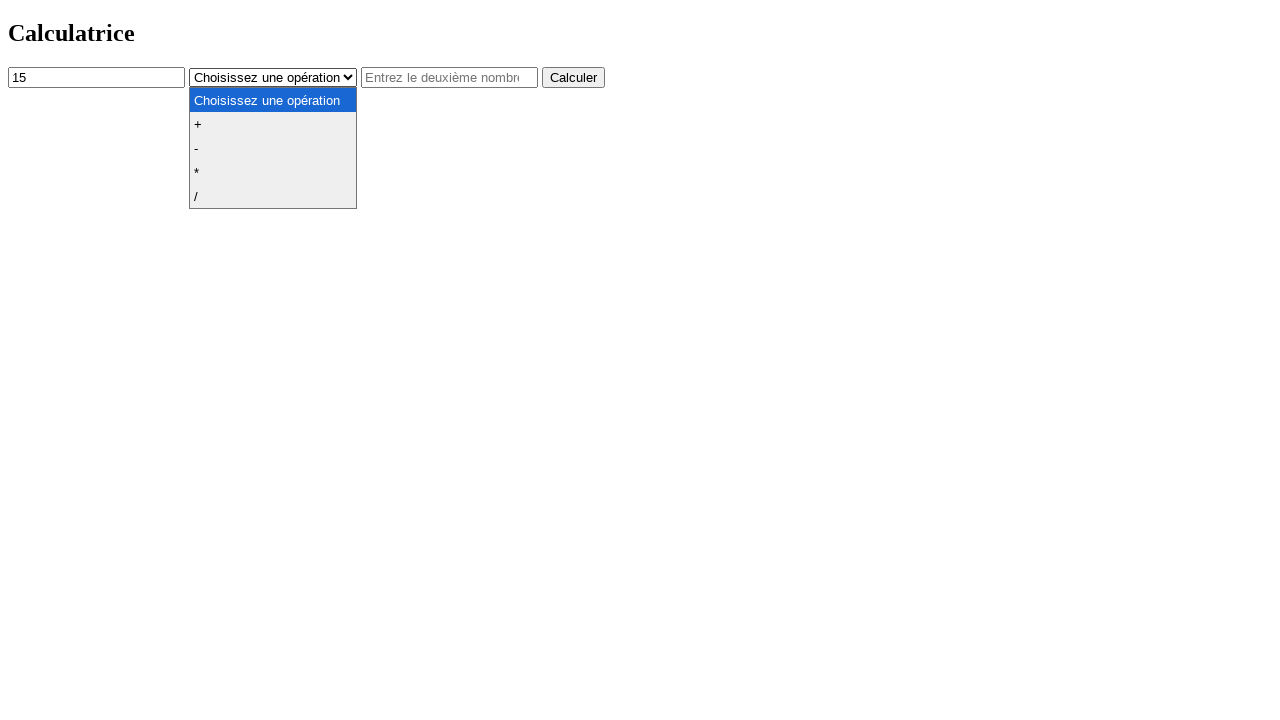

Selected division operator '/' on #operator
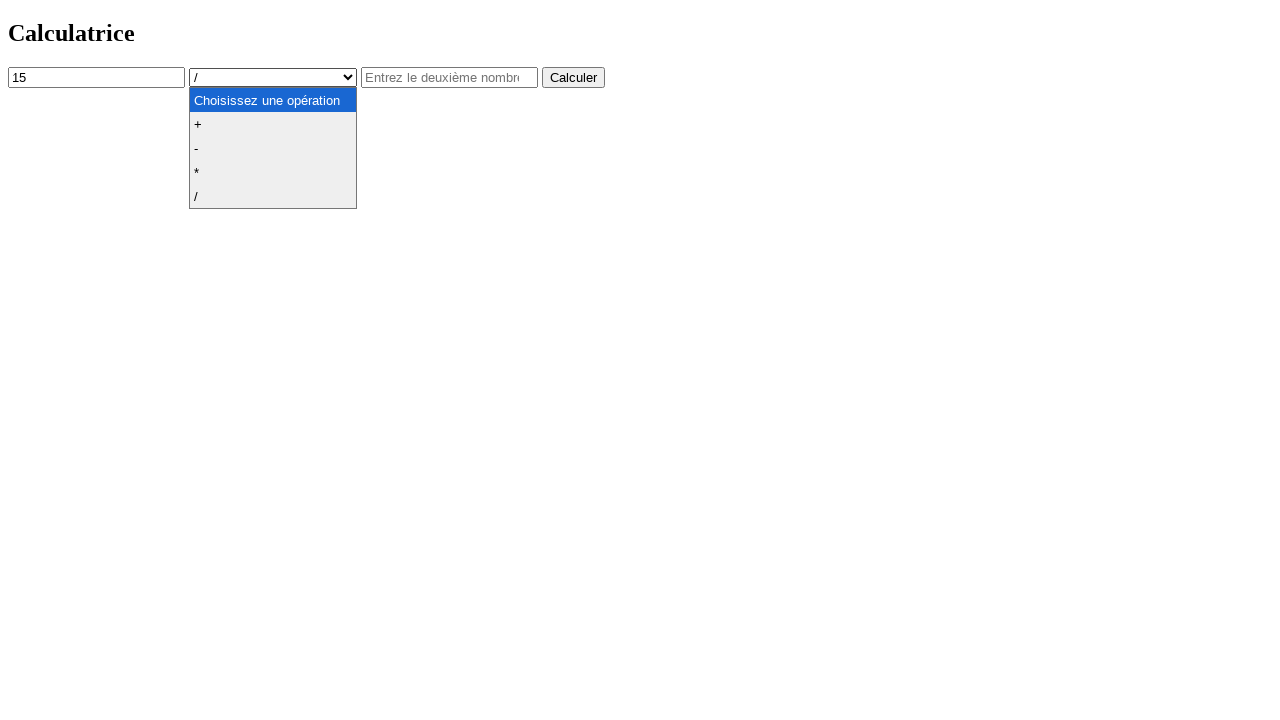

Clicked on second number input field at (450, 77) on #num2
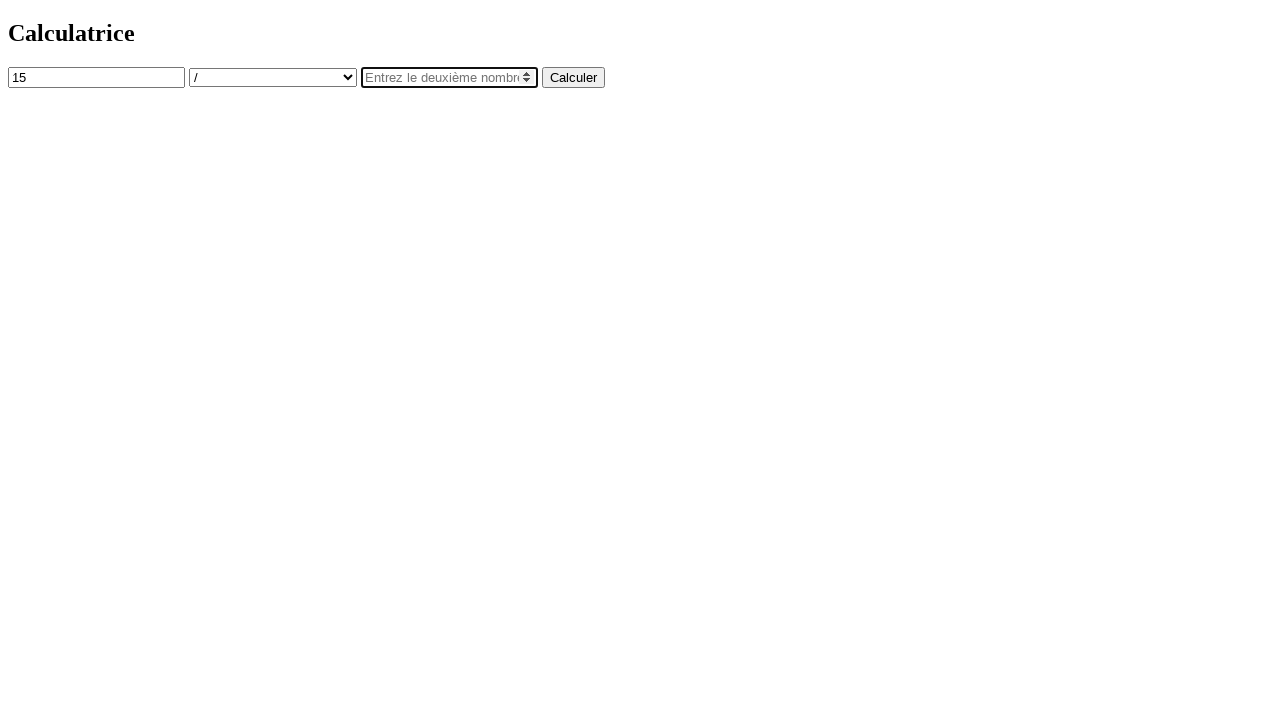

Entered '12' in second number field on #num2
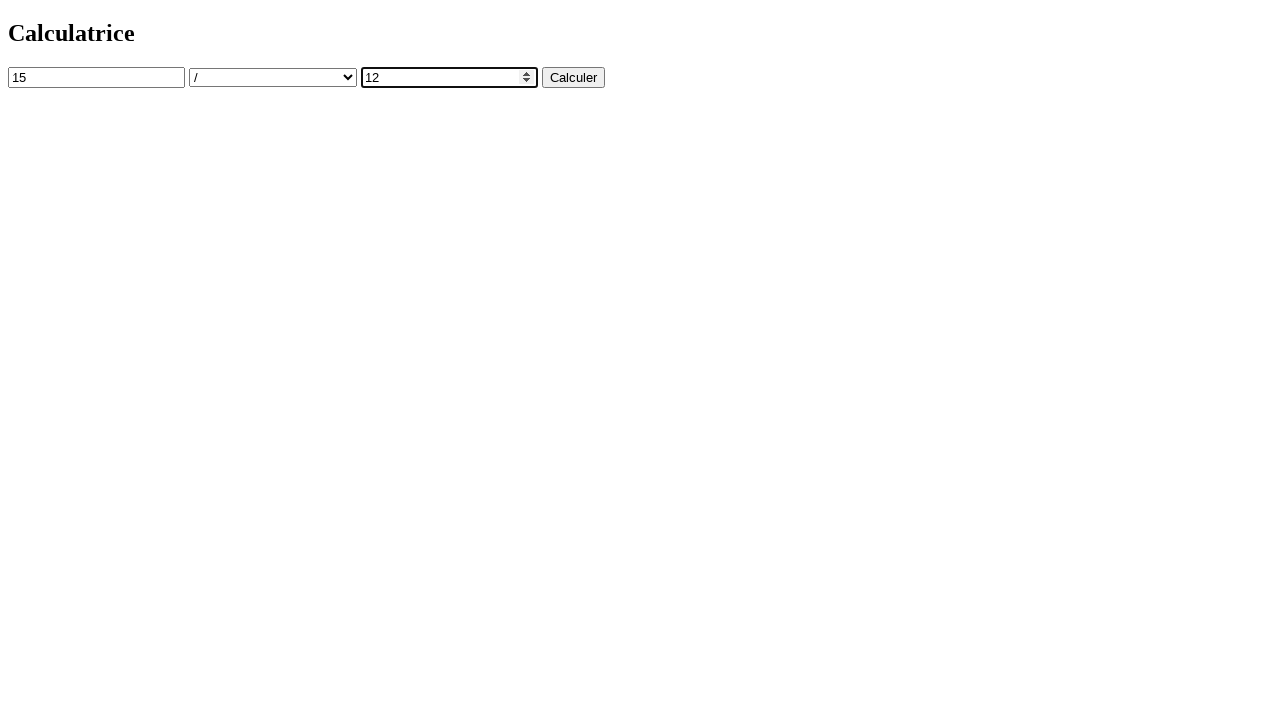

Clicked calculate button at (574, 77) on button
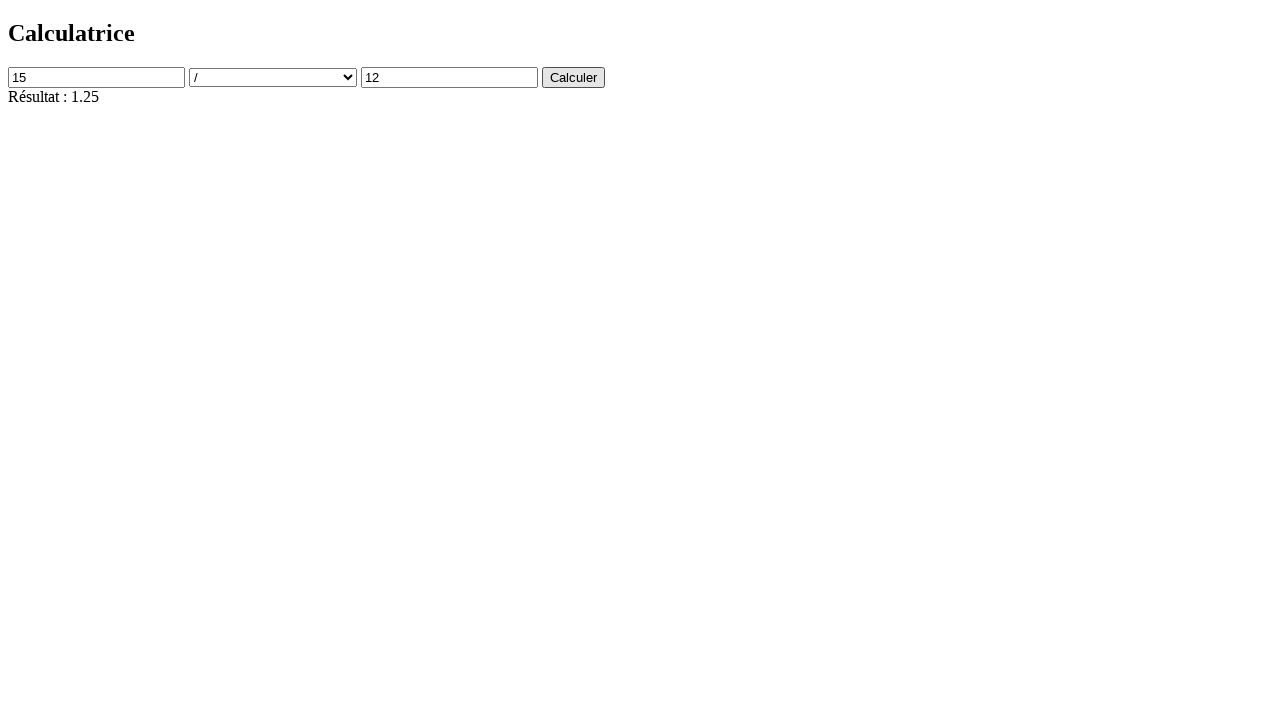

Verified division result equals 'Résultat : 1.25'
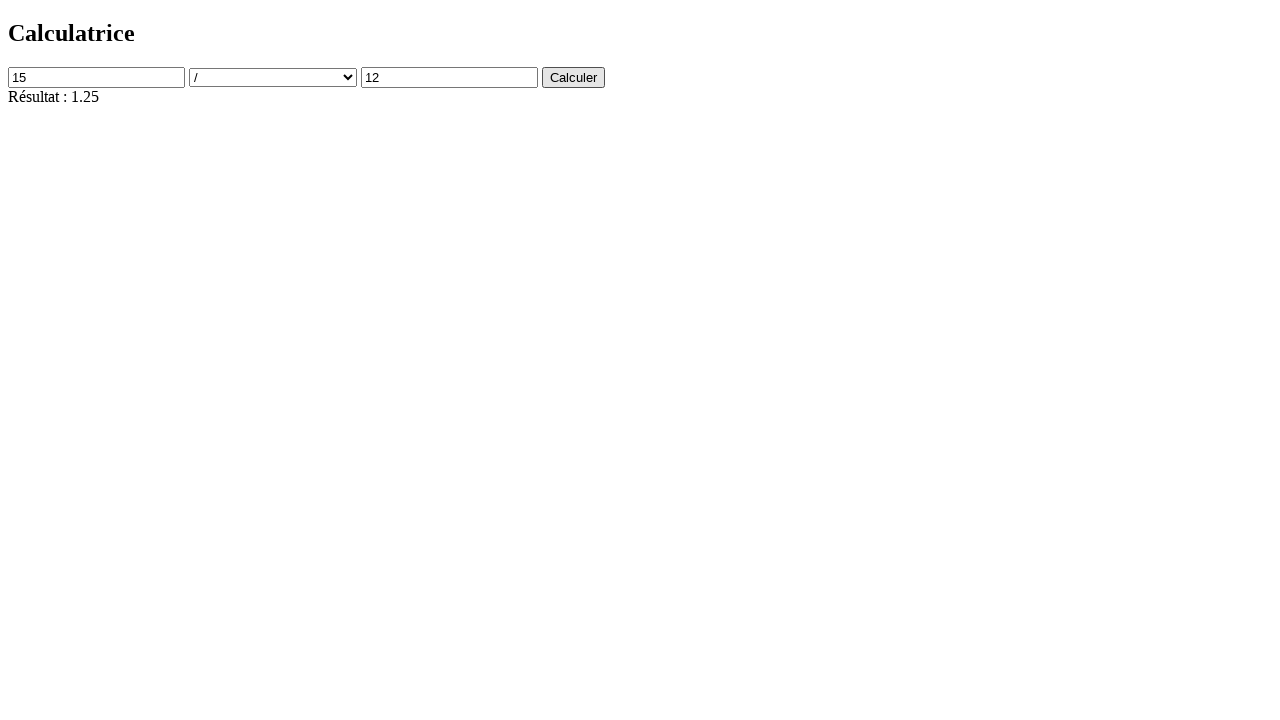

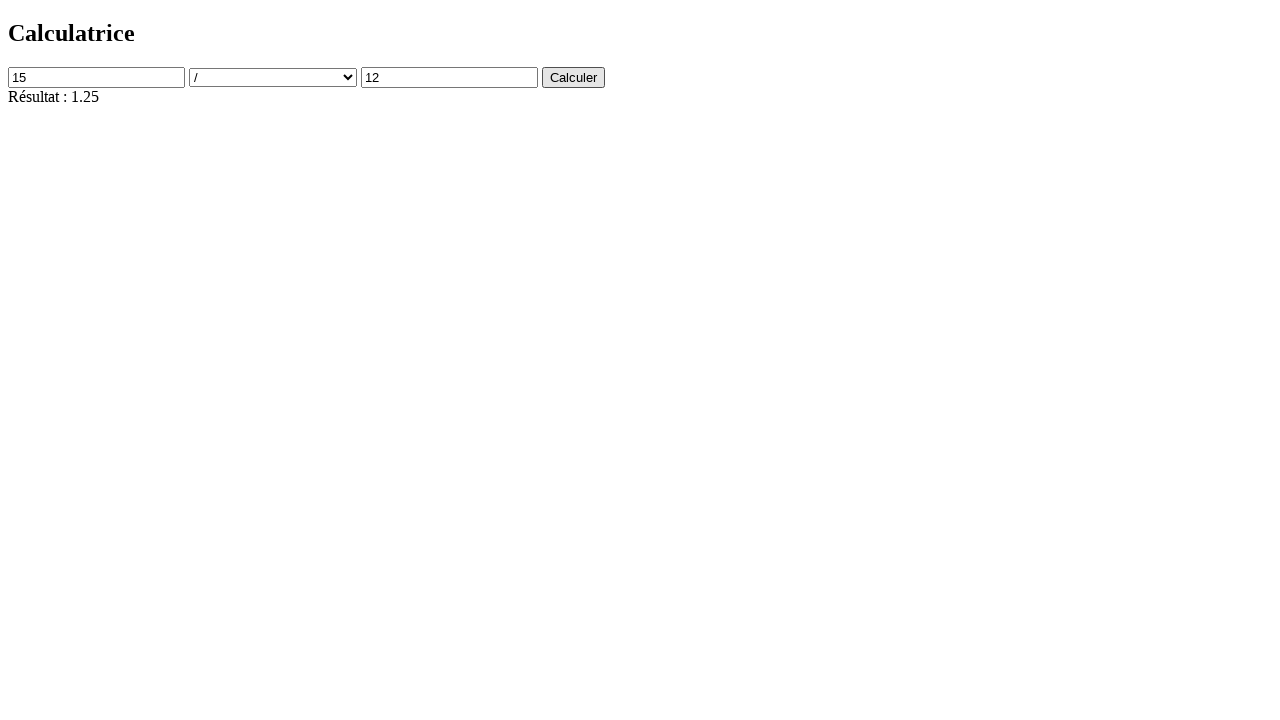